Tests accepting a JavaScript alert by clicking the alert trigger button and accepting the dialog

Starting URL: http://the-internet.herokuapp.com/javascript_alerts

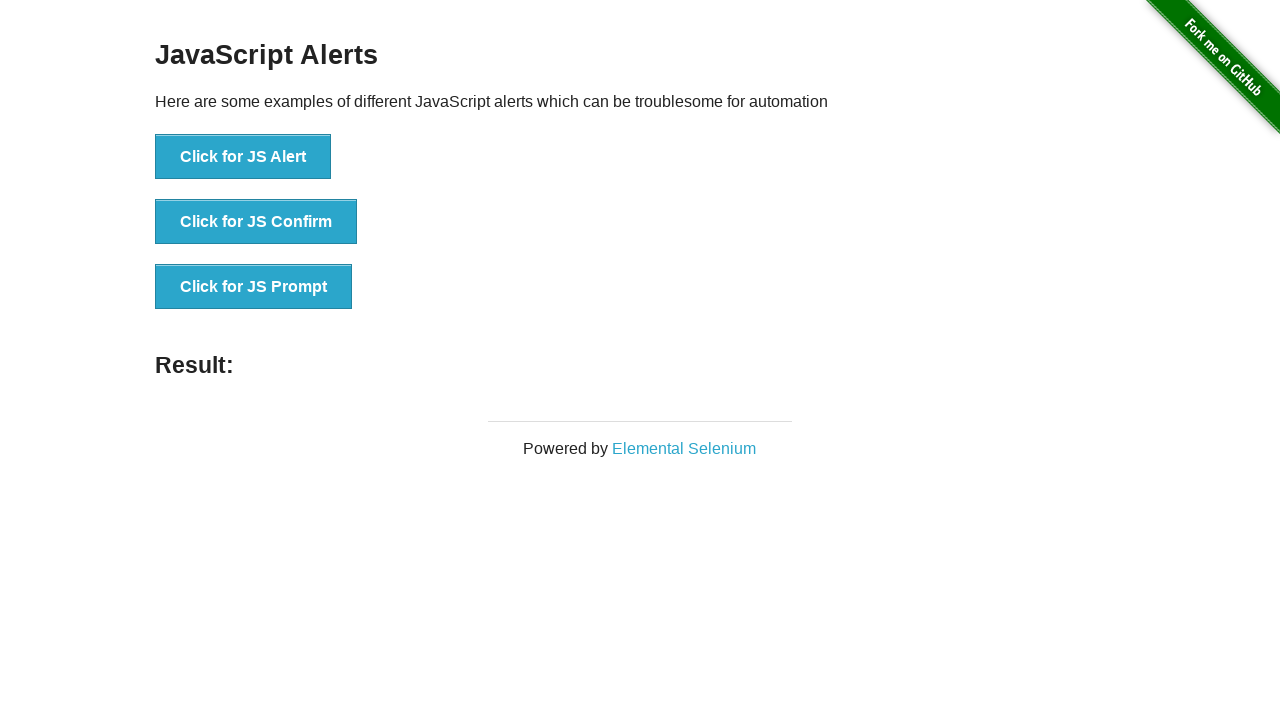

Set up dialog handler to automatically accept alerts
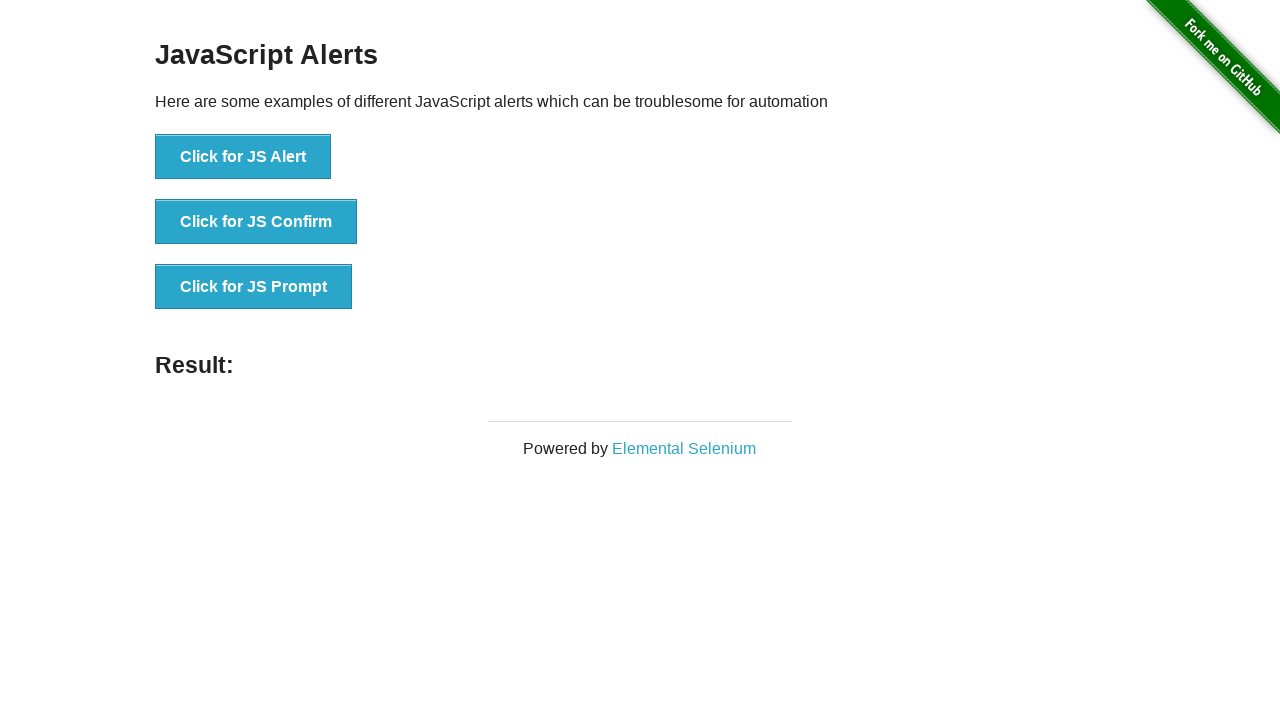

Clicked button to trigger JavaScript alert at (243, 157) on xpath=//button[contains(text(),'Click for JS Alert')]
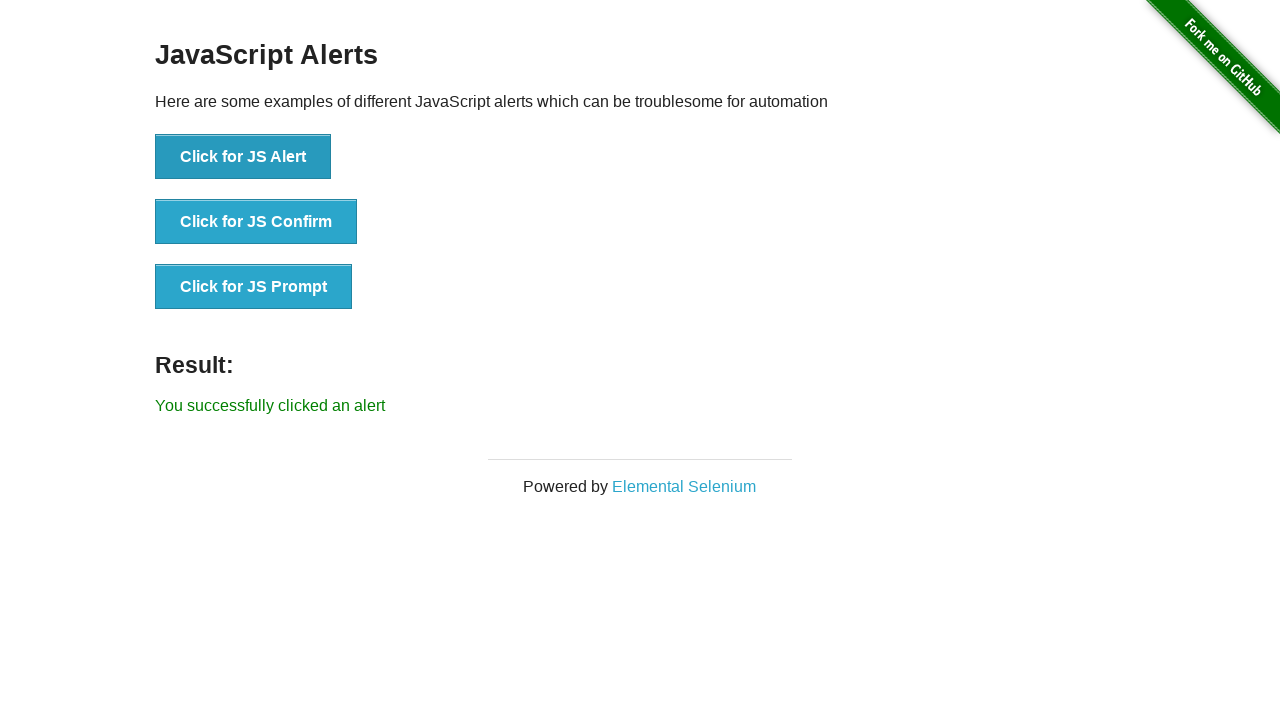

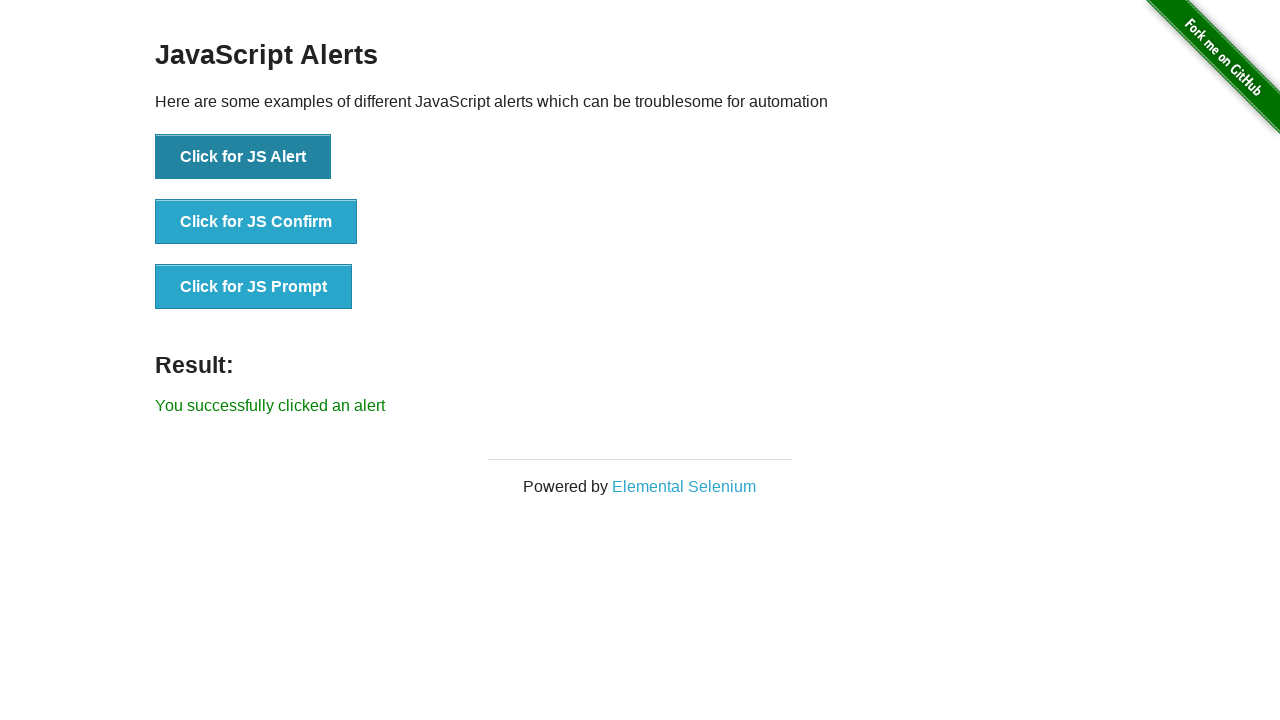